Tests dismissing a JavaScript confirm dialog and verifying the cancel result

Starting URL: https://automationfc.github.io/basic-form/index.html

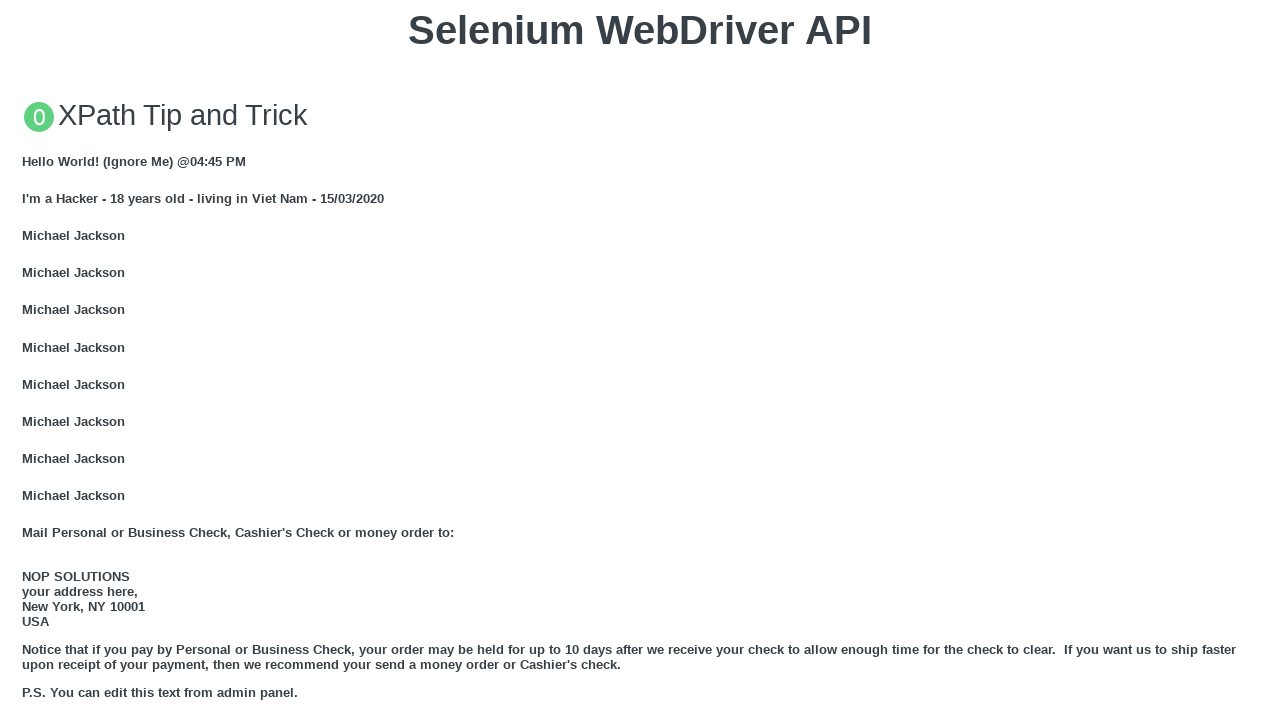

Set up dialog handler to dismiss confirm dialogs
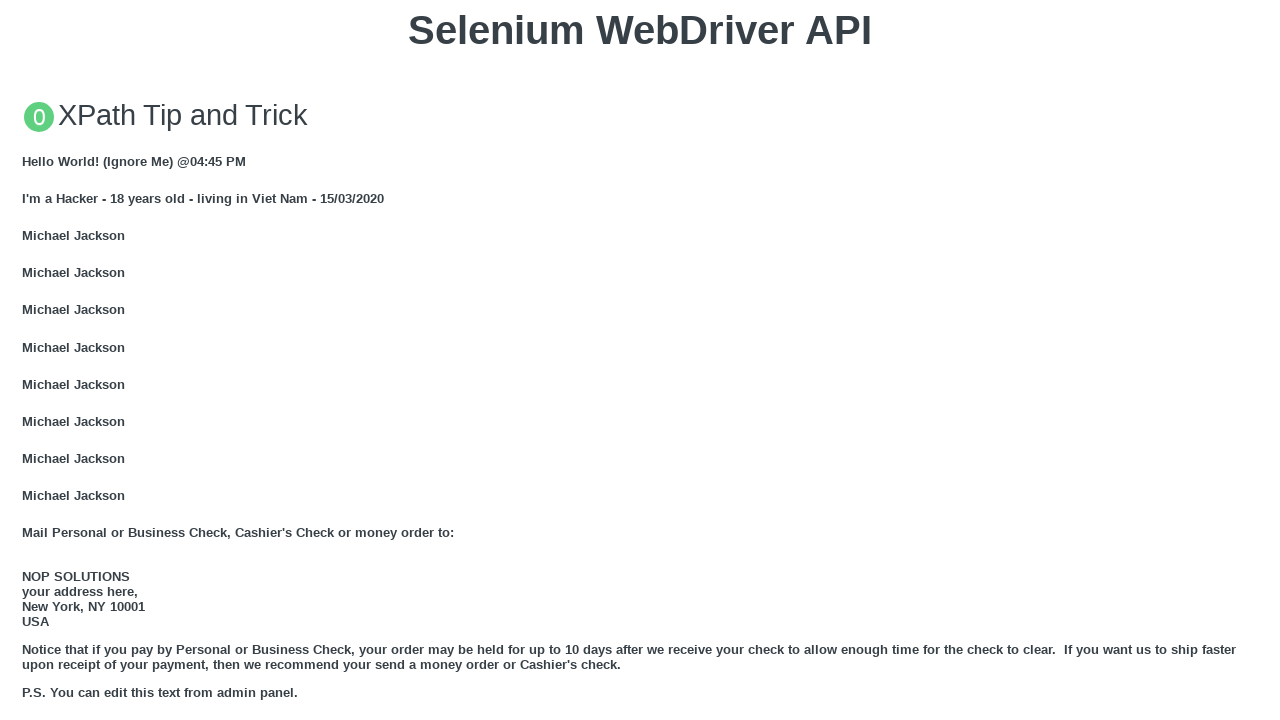

Clicked the 'Click for JS Confirm' button to trigger JavaScript confirm dialog at (640, 360) on xpath=//button[text()='Click for JS Confirm']
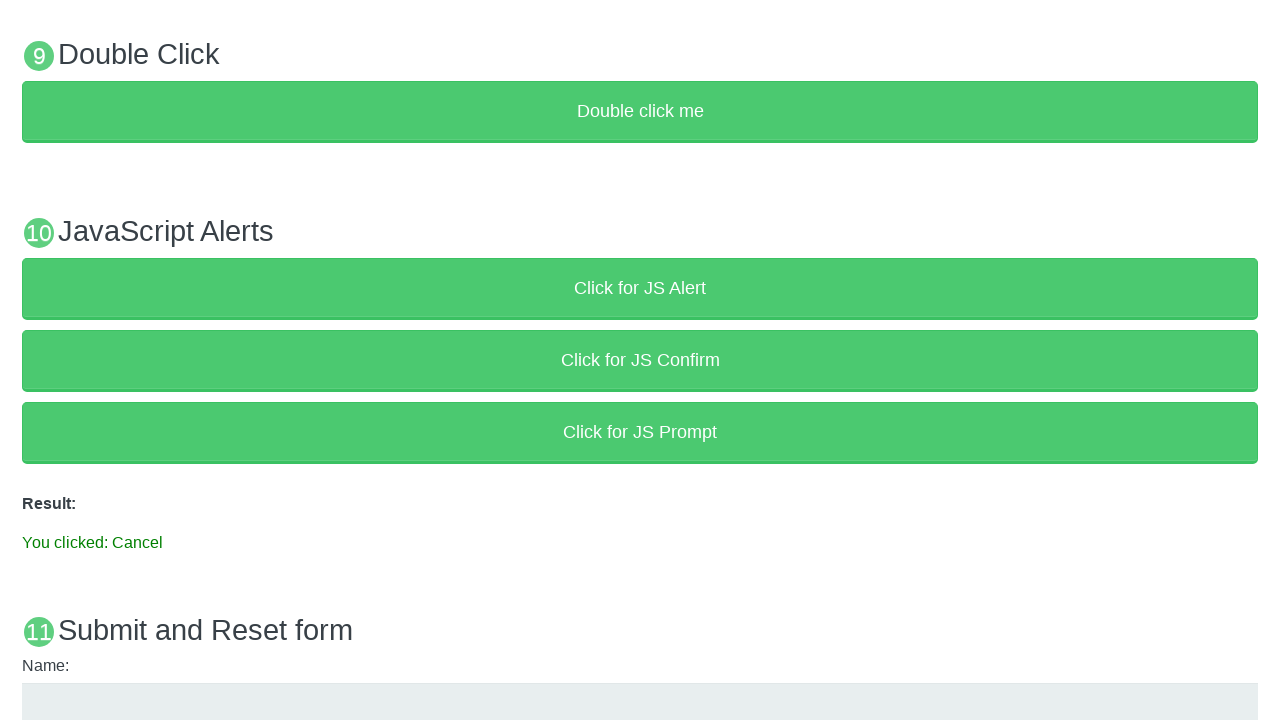

Retrieved result text from the page
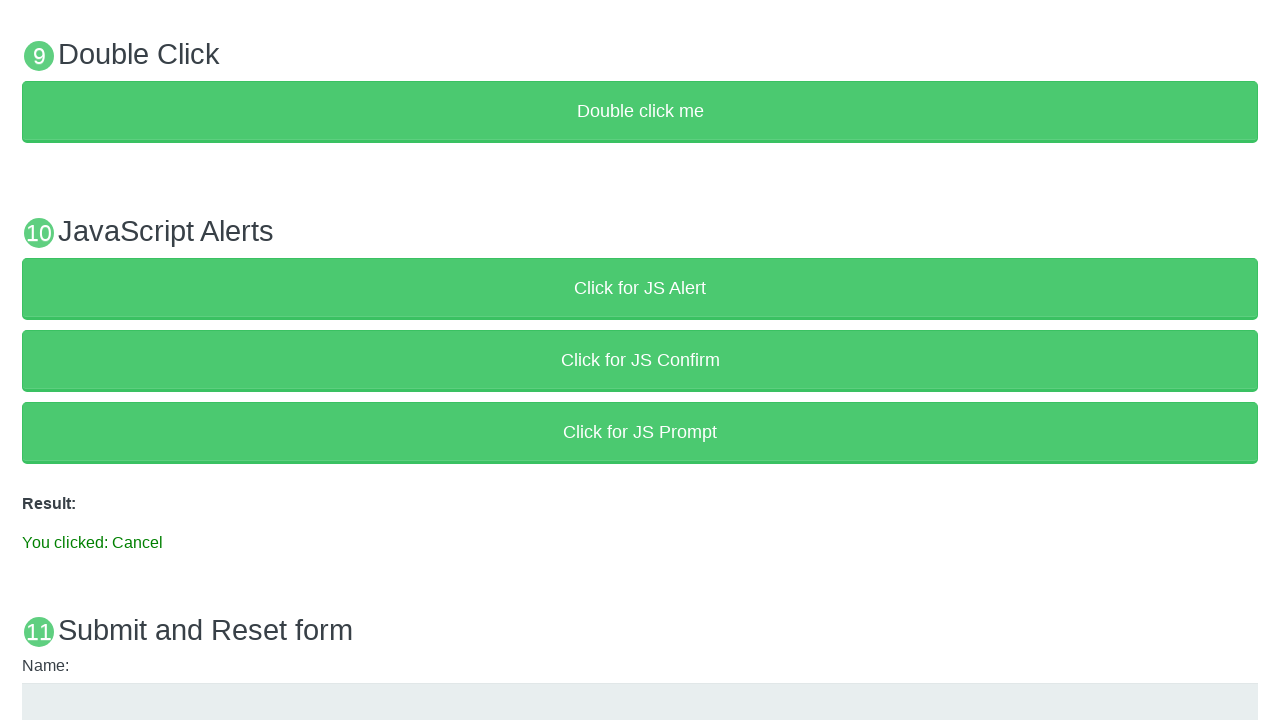

Verified that result message displays 'You clicked: Cancel' after dismissing the confirm dialog
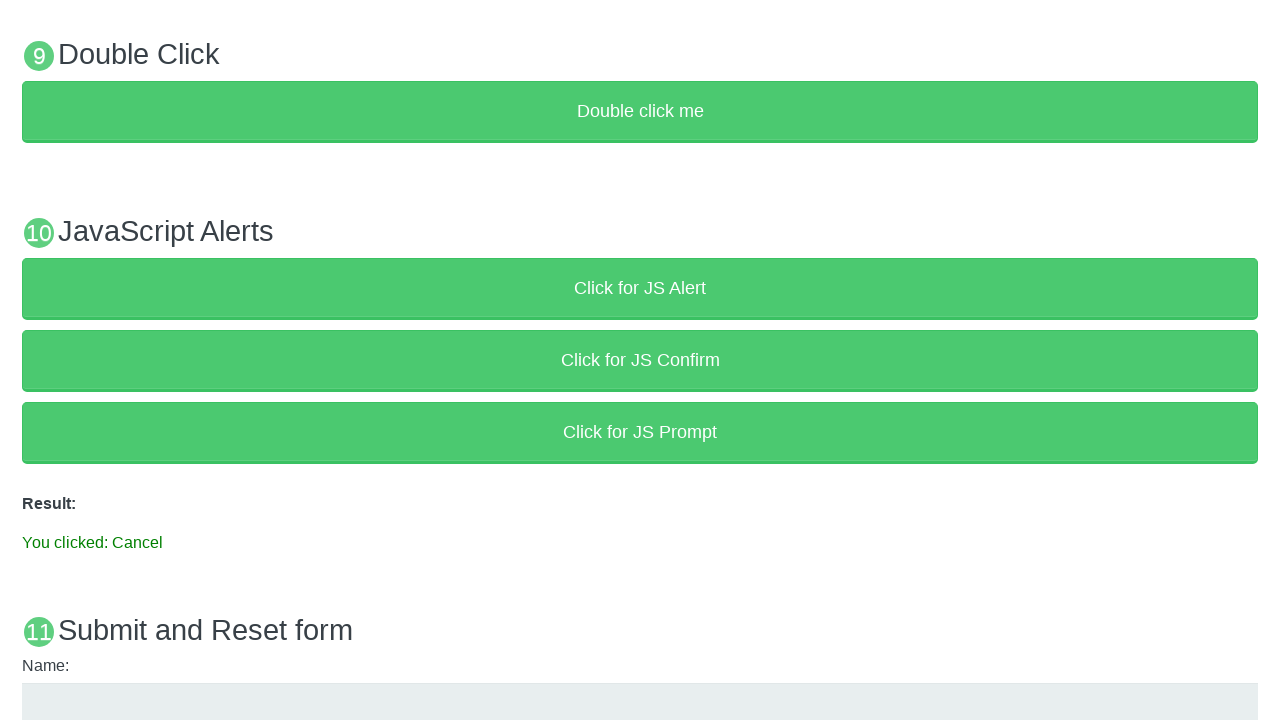

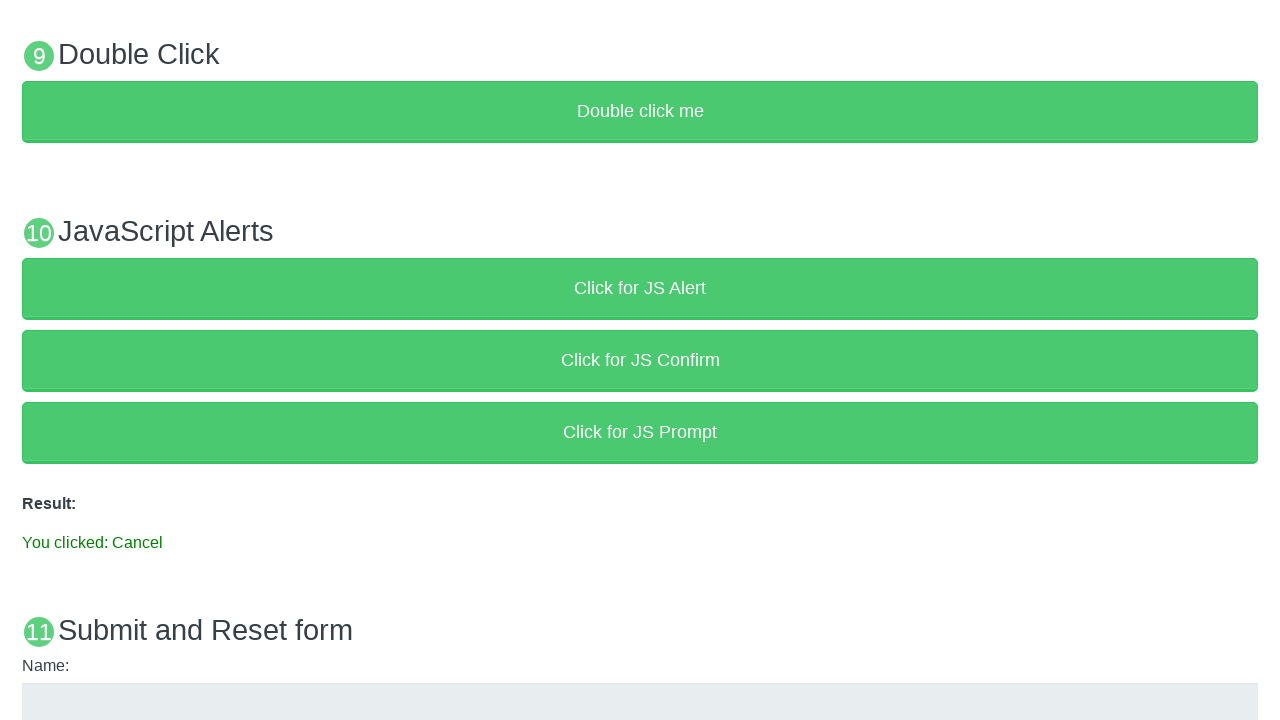